Tests a todo application by adding multiple todo items and then marking all of them as completed

Starting URL: https://example.cypress.io/todo

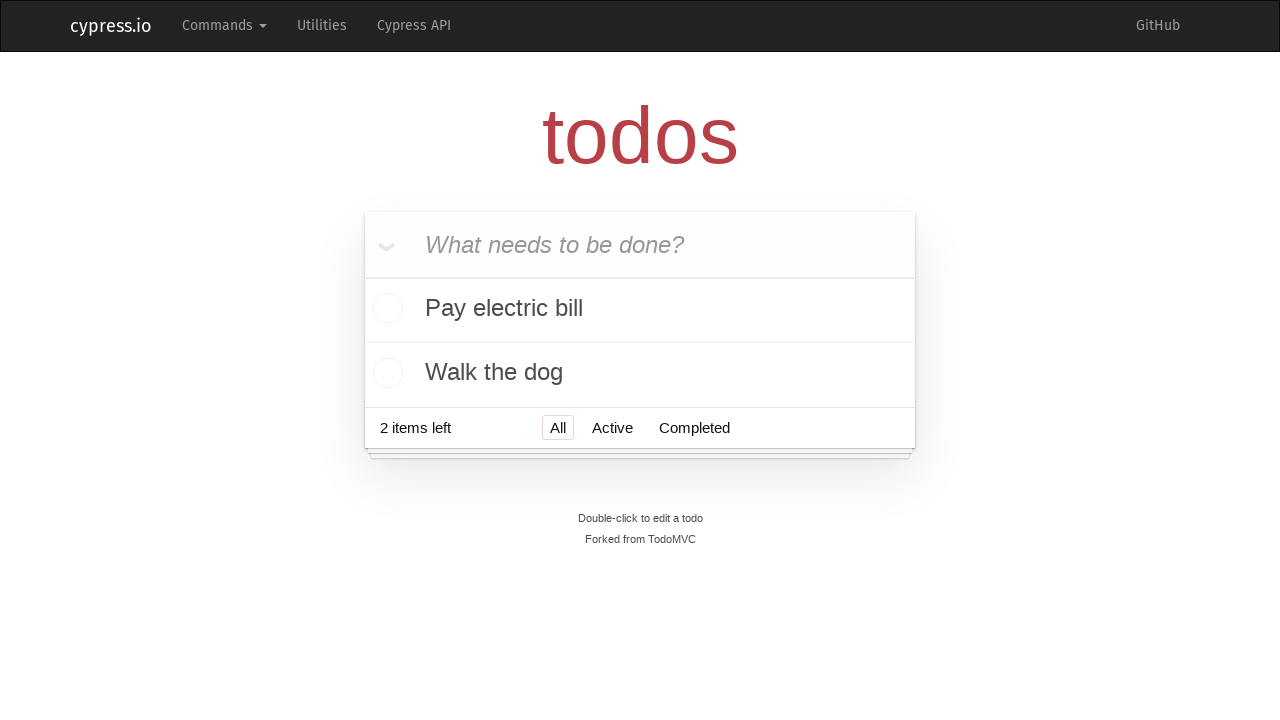

Filled todo input field with 'Visit Paris' on //header/input
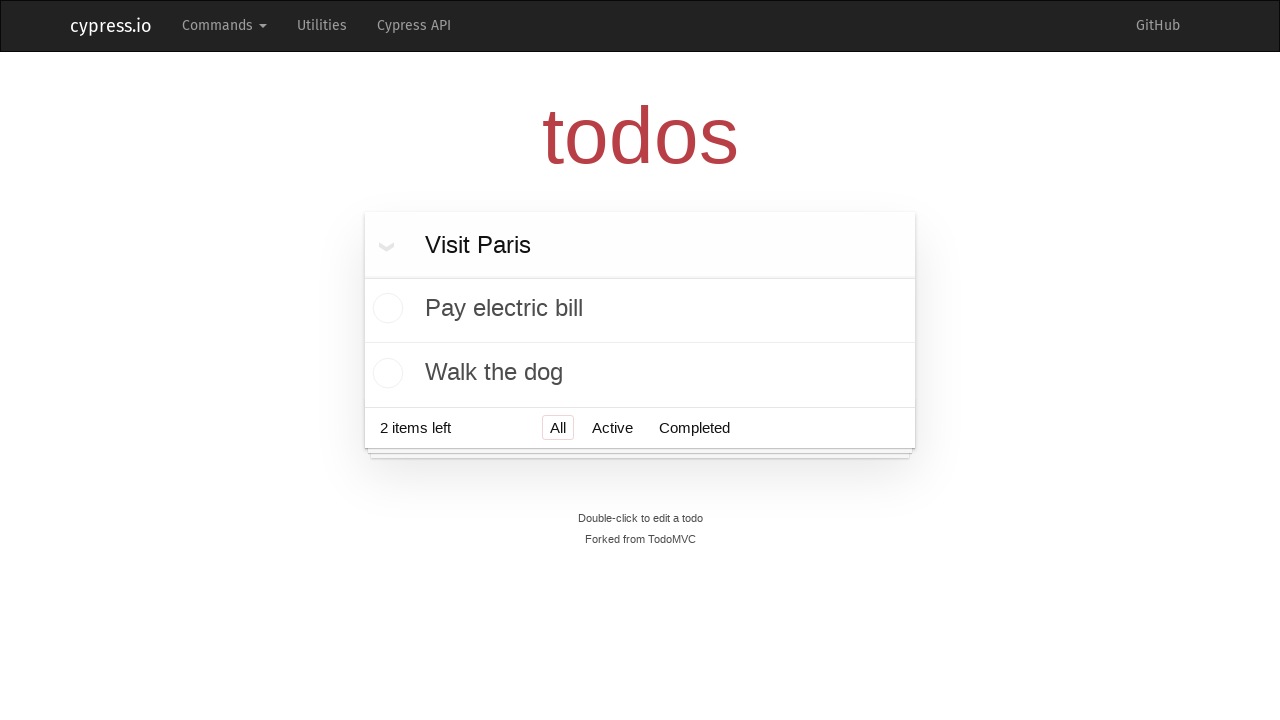

Pressed Enter to add todo item 'Visit Paris' on //header/input
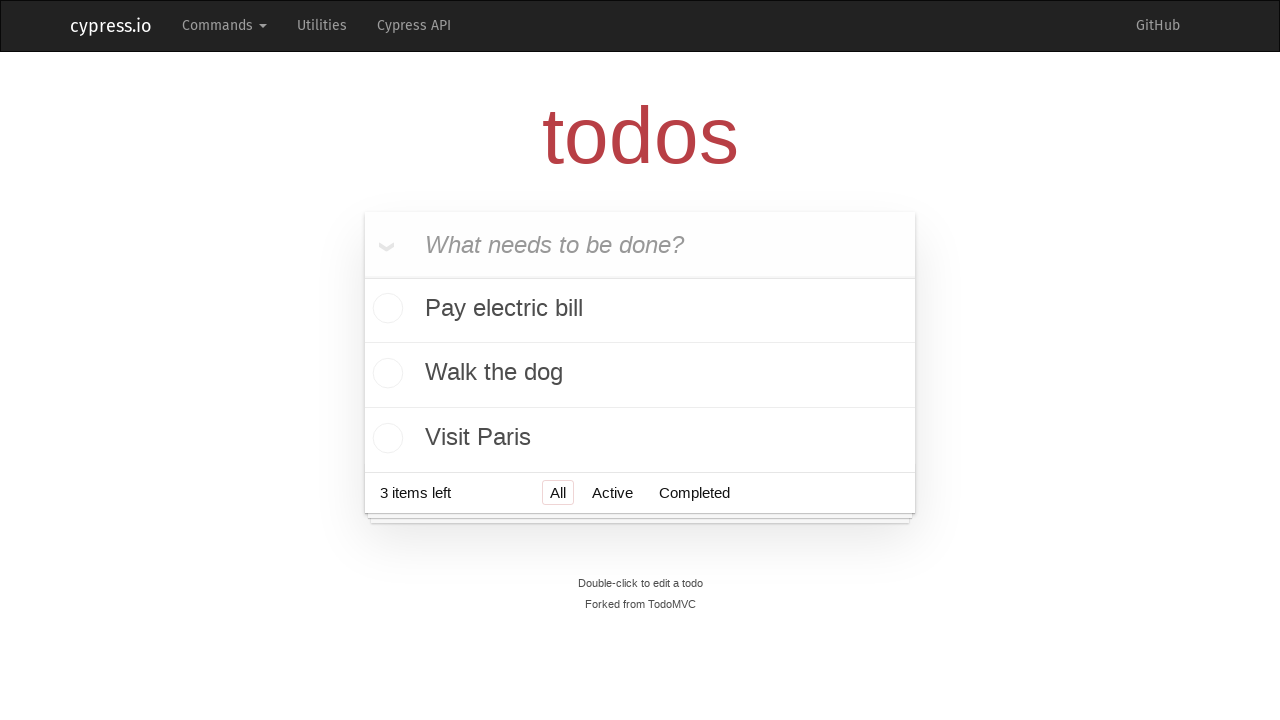

Filled todo input field with 'Visit Prague' on //header/input
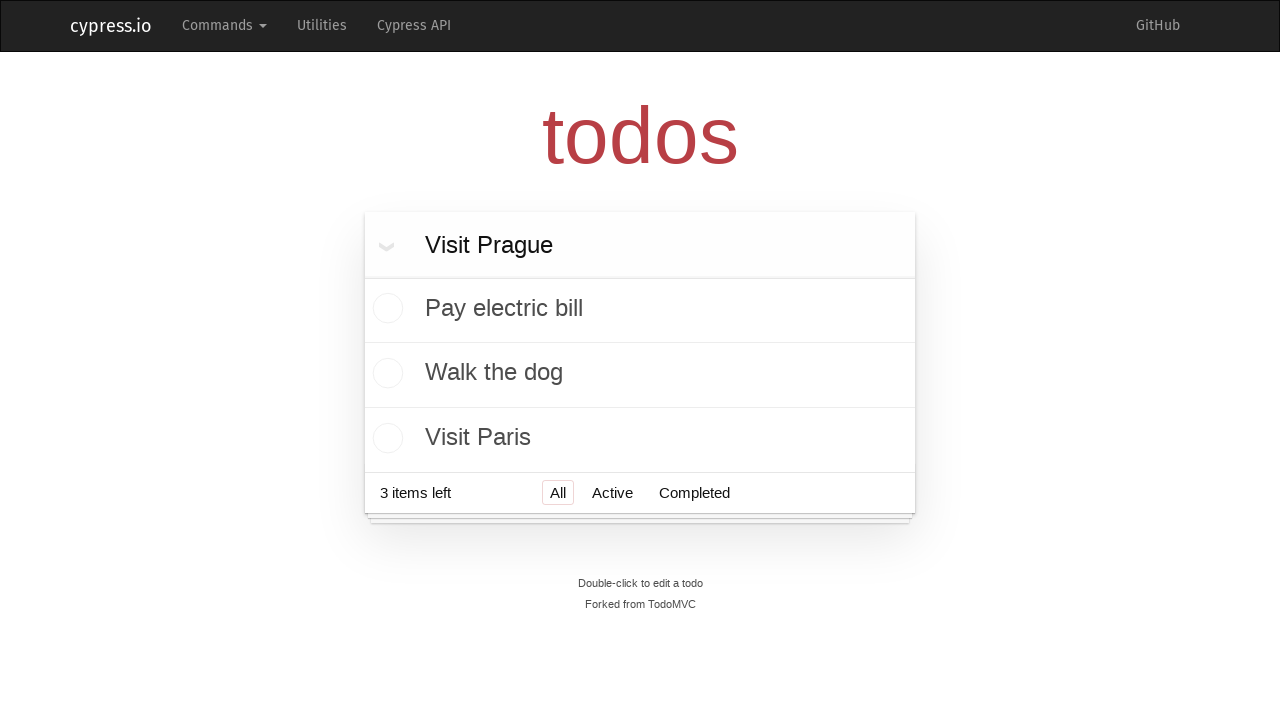

Pressed Enter to add todo item 'Visit Prague' on //header/input
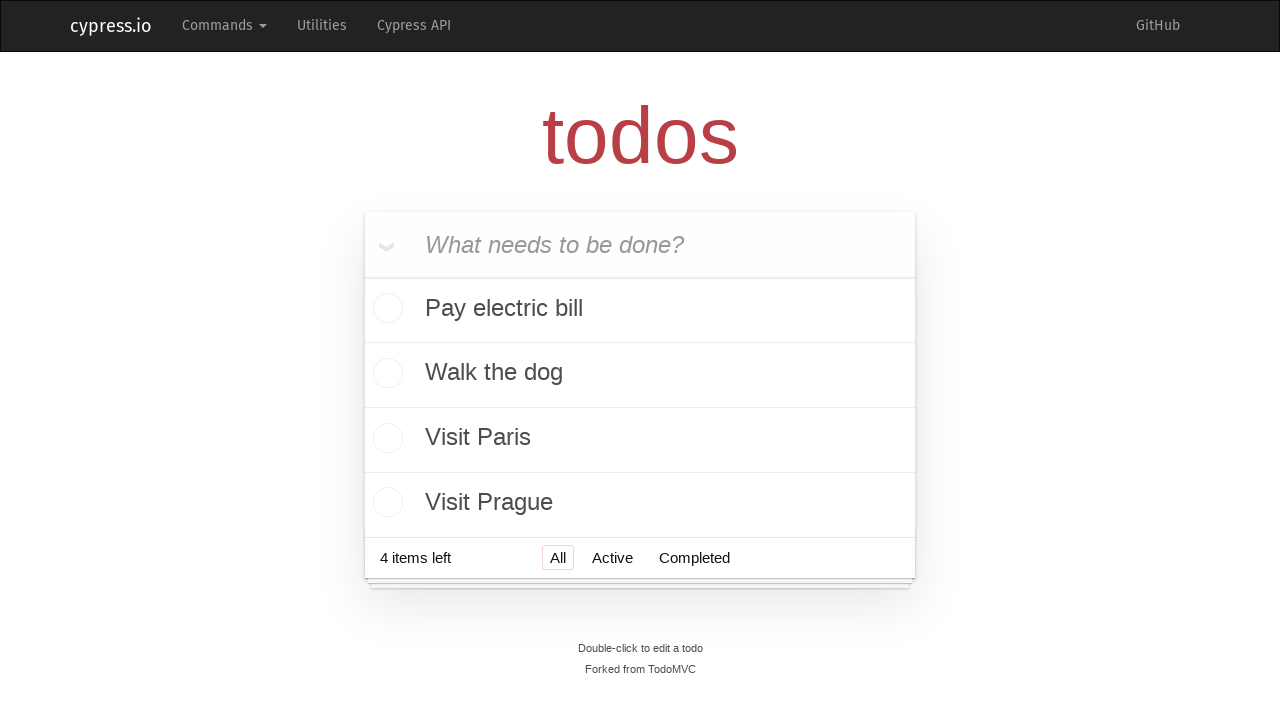

Filled todo input field with 'Visit London' on //header/input
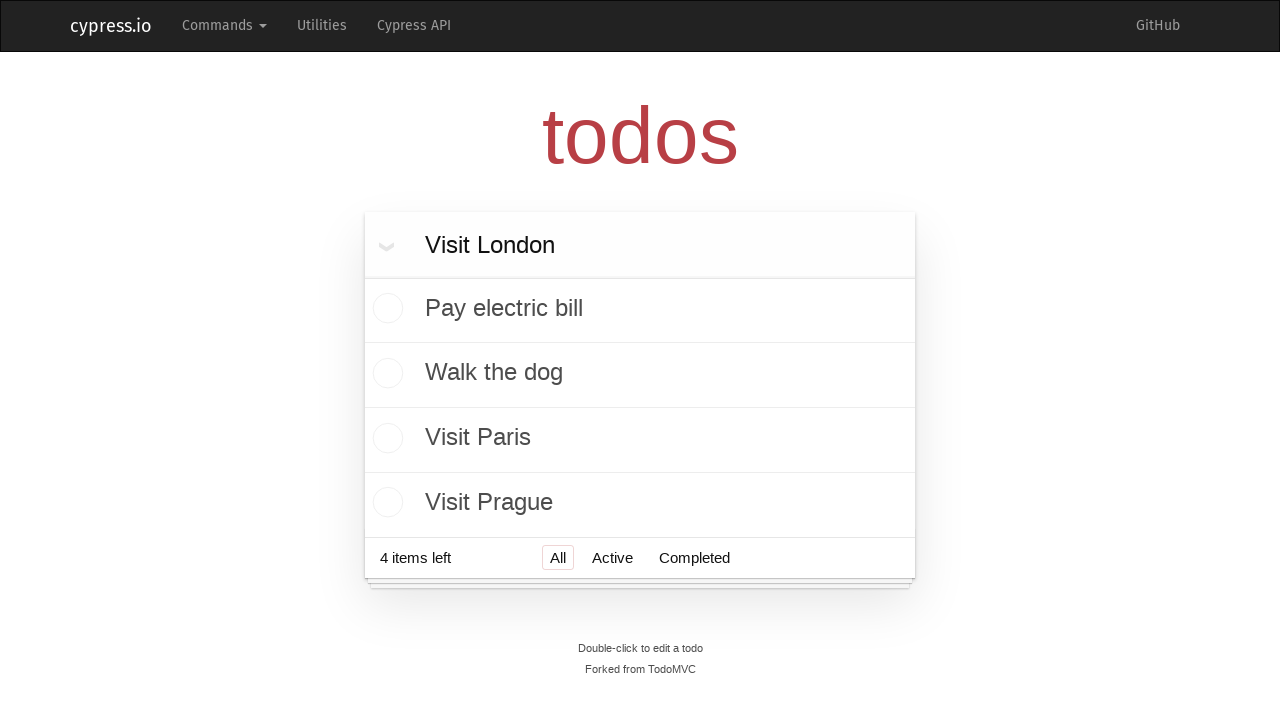

Pressed Enter to add todo item 'Visit London' on //header/input
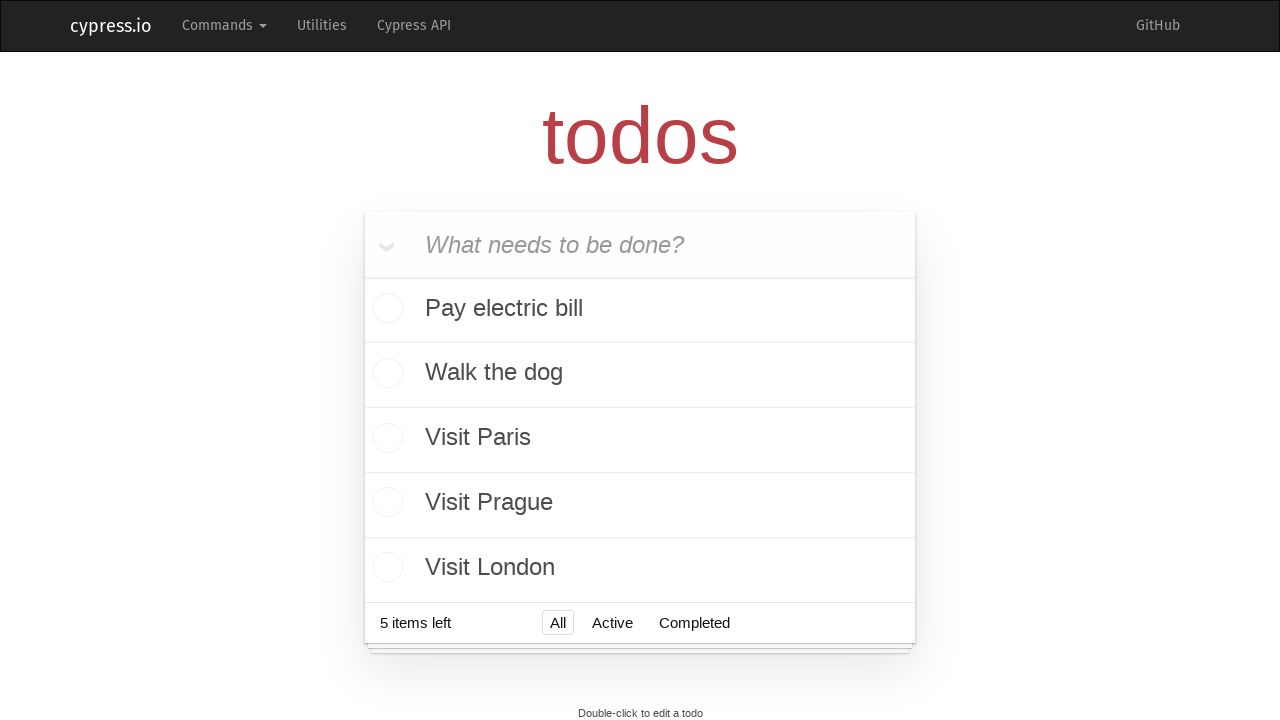

Filled todo input field with 'Visit New York' on //header/input
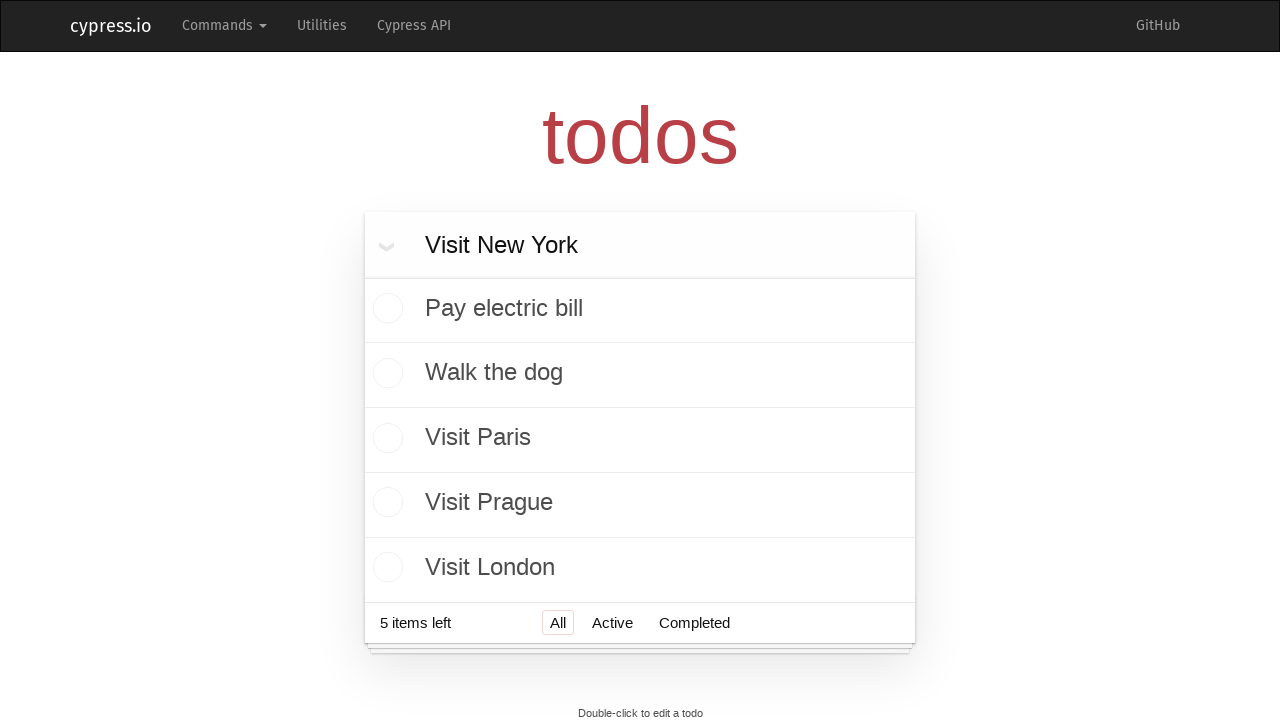

Pressed Enter to add todo item 'Visit New York' on //header/input
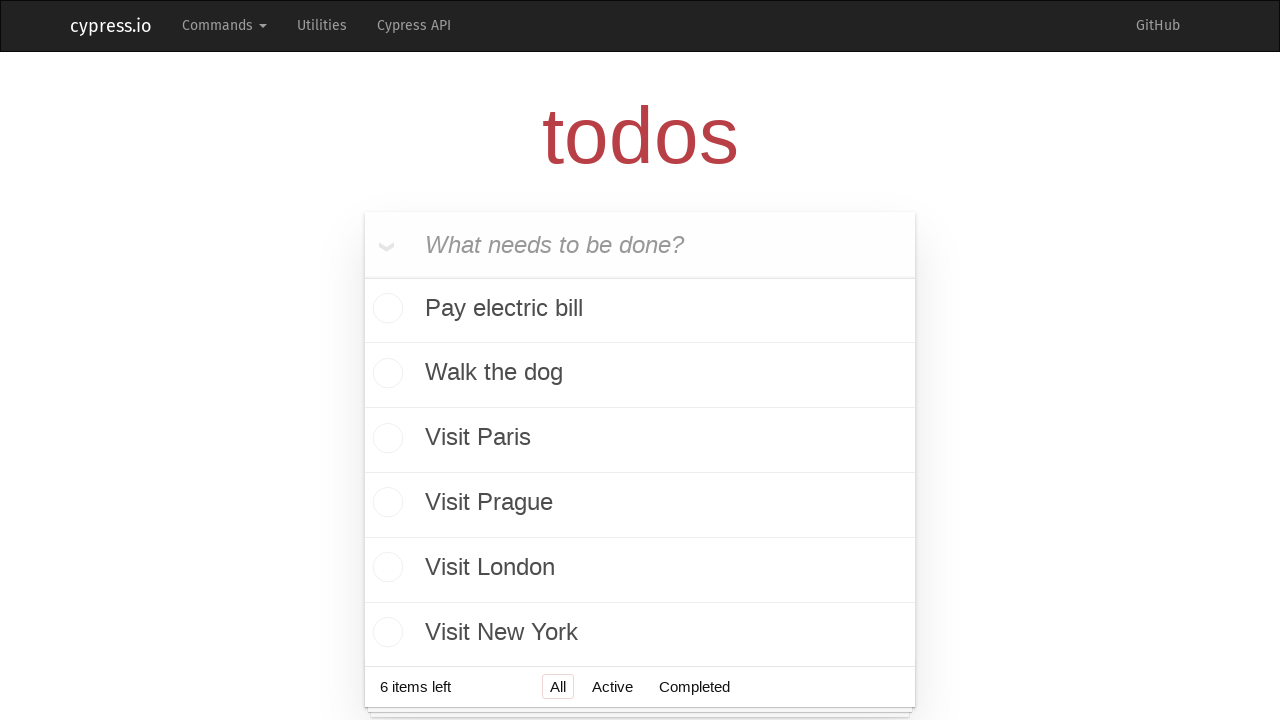

Filled todo input field with 'Visit Belgrade' on //header/input
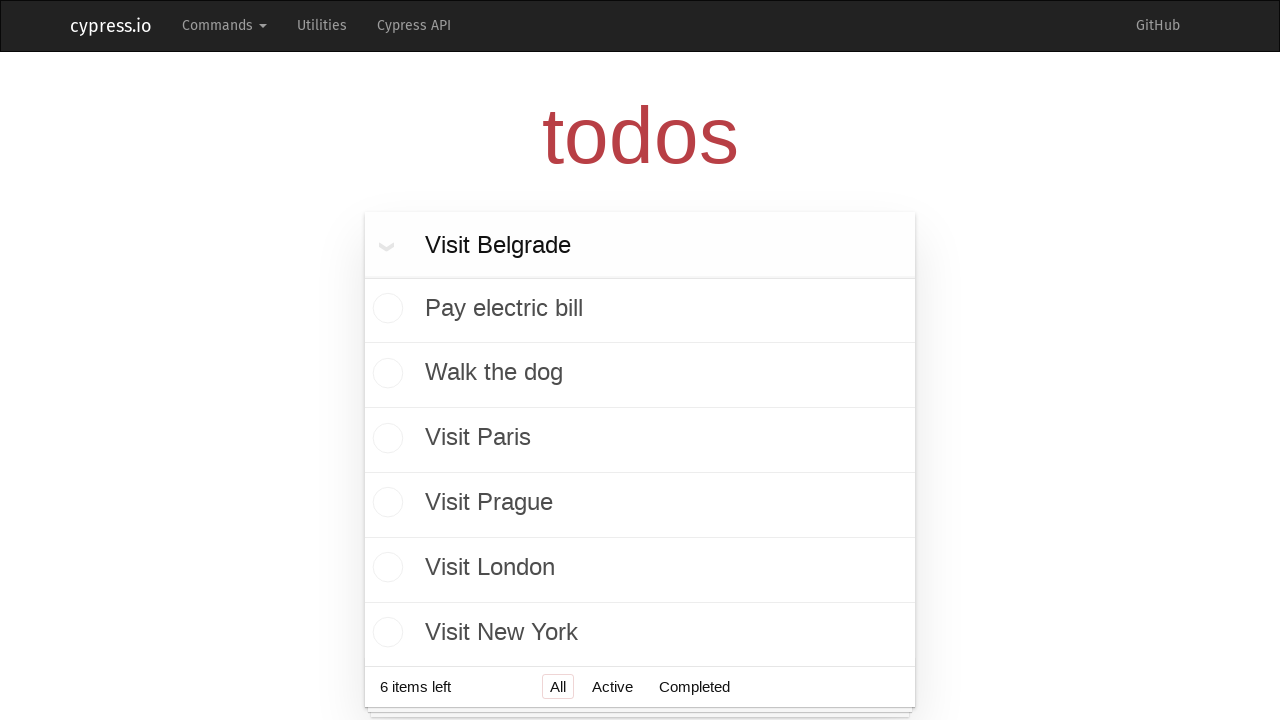

Pressed Enter to add todo item 'Visit Belgrade' on //header/input
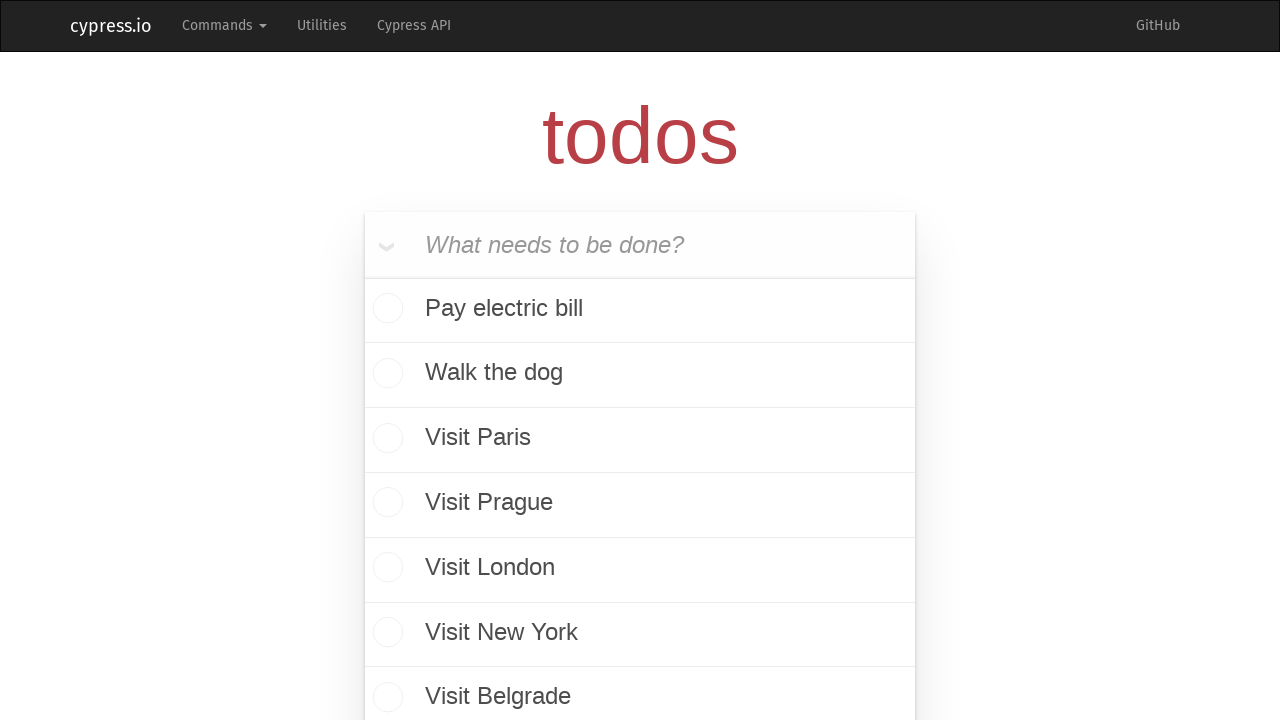

Located all todo checkboxes (7 items found)
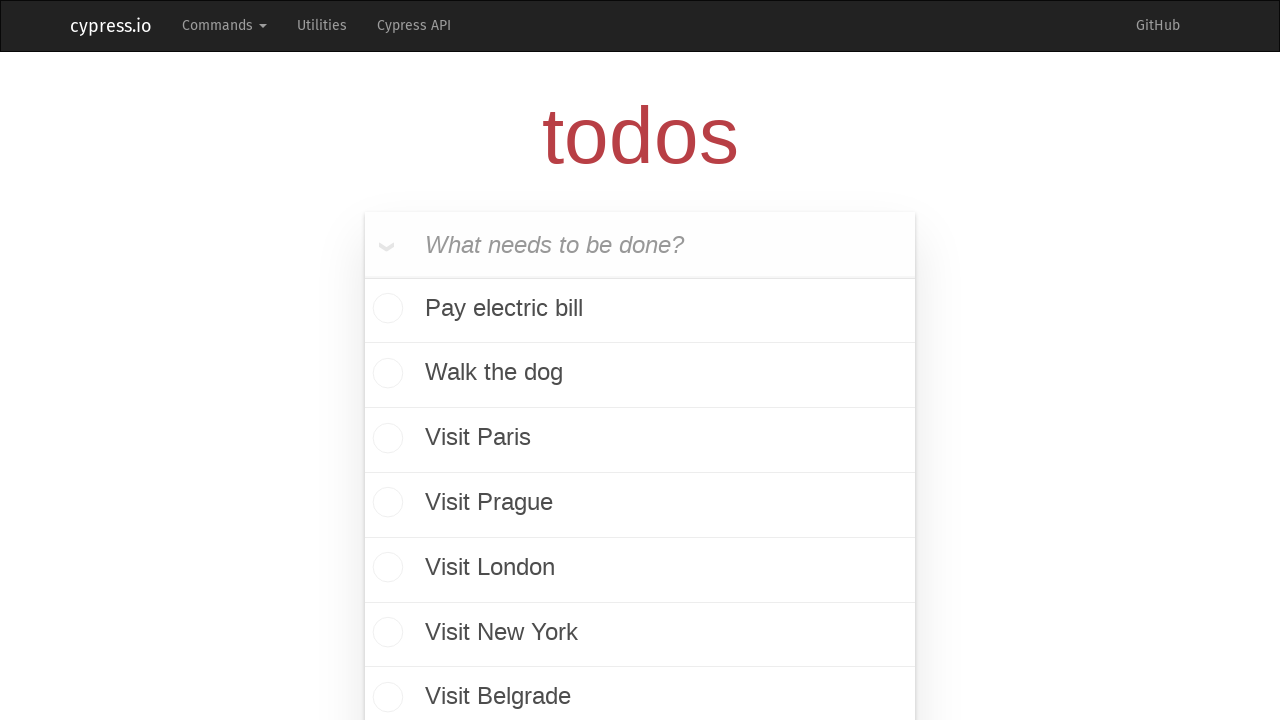

Clicked a todo checkbox to mark it as completed at (385, 310) on xpath=//ul[@class='todo-list']//input >> nth=0
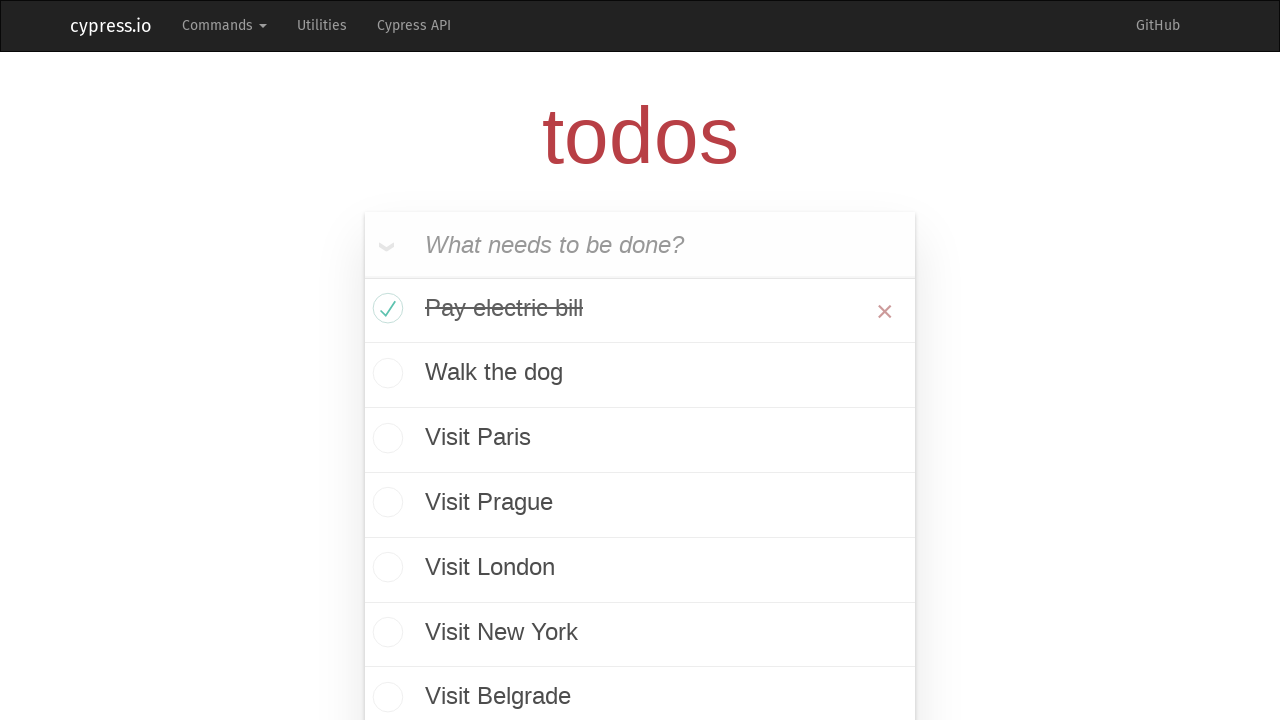

Clicked a todo checkbox to mark it as completed at (385, 375) on xpath=//ul[@class='todo-list']//input >> nth=1
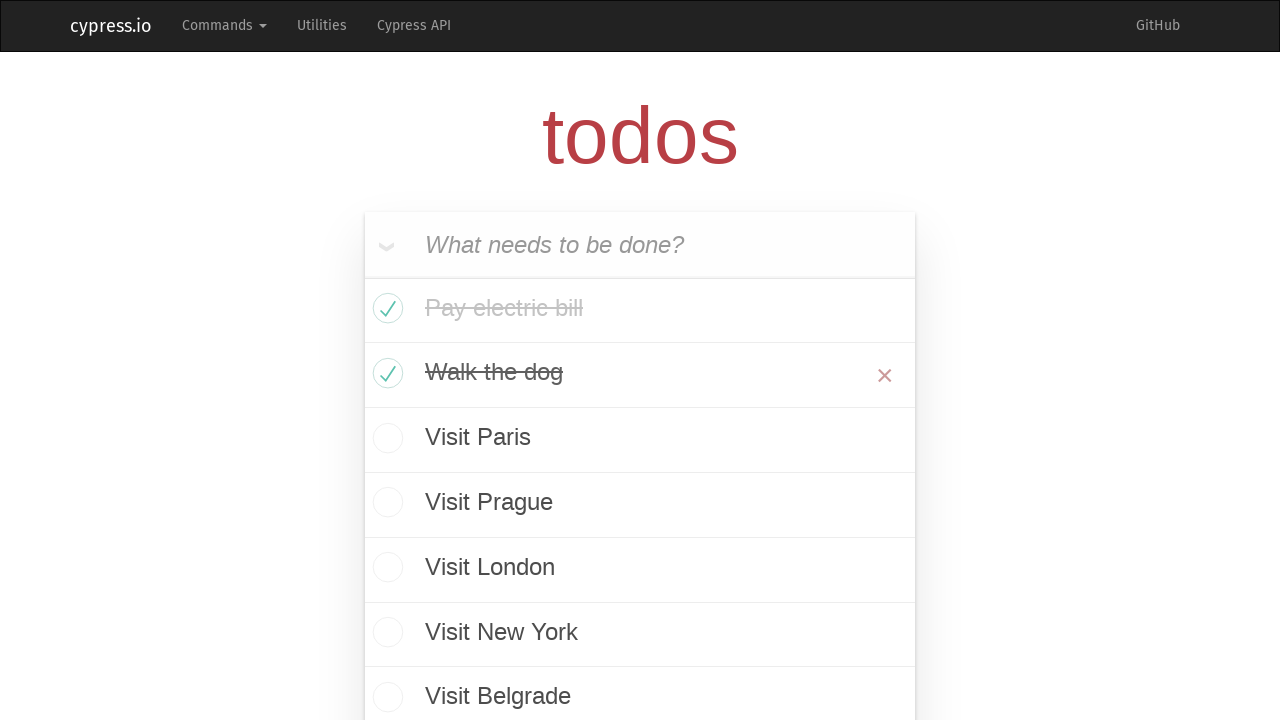

Clicked a todo checkbox to mark it as completed at (385, 440) on xpath=//ul[@class='todo-list']//input >> nth=2
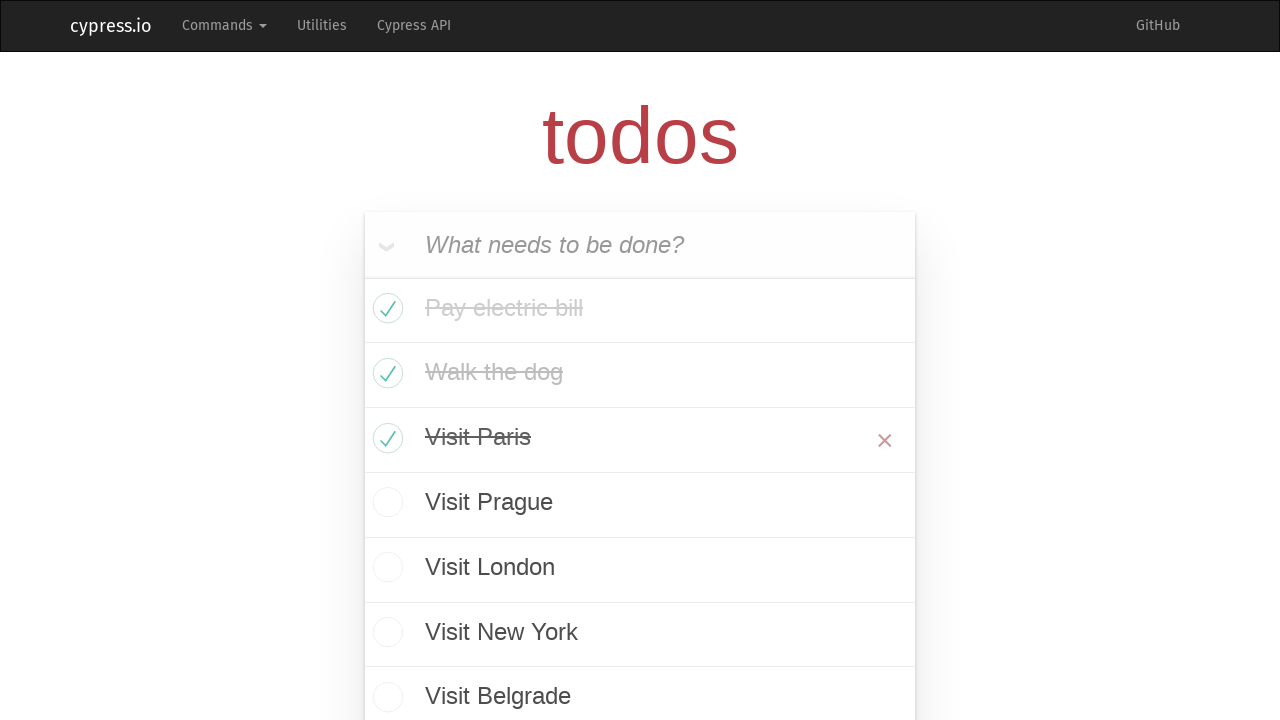

Clicked a todo checkbox to mark it as completed at (385, 505) on xpath=//ul[@class='todo-list']//input >> nth=3
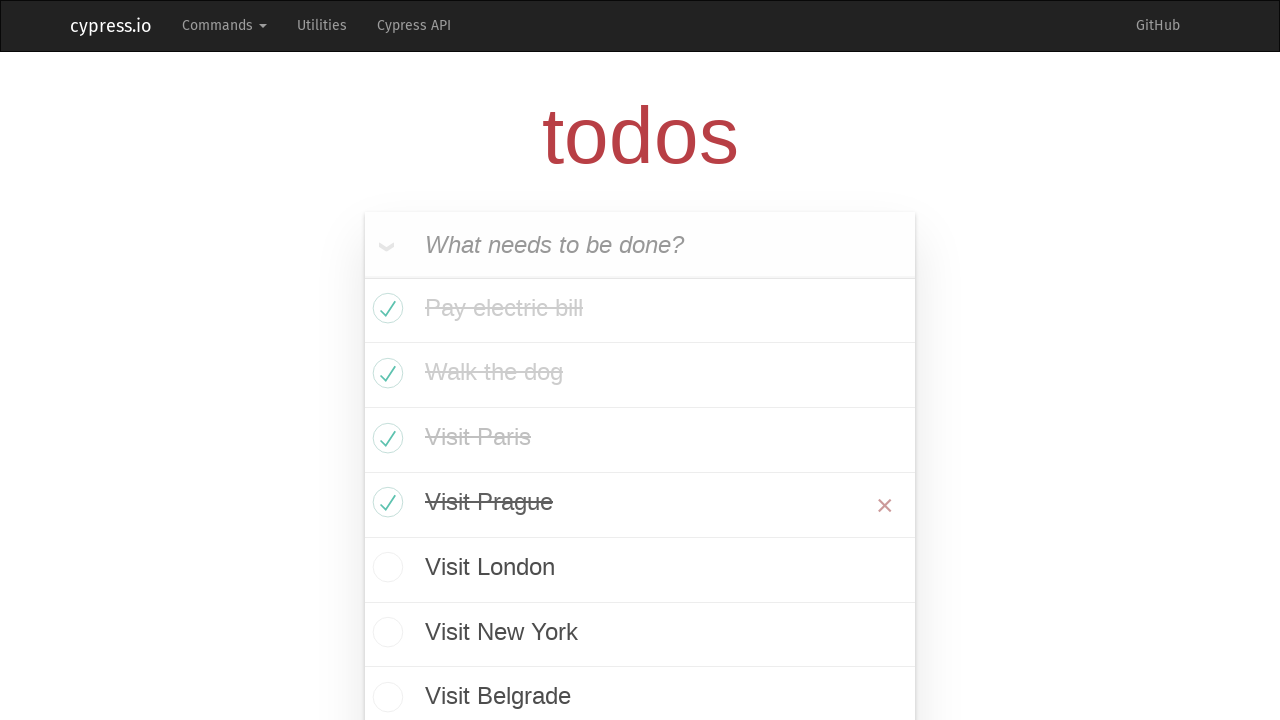

Clicked a todo checkbox to mark it as completed at (385, 570) on xpath=//ul[@class='todo-list']//input >> nth=4
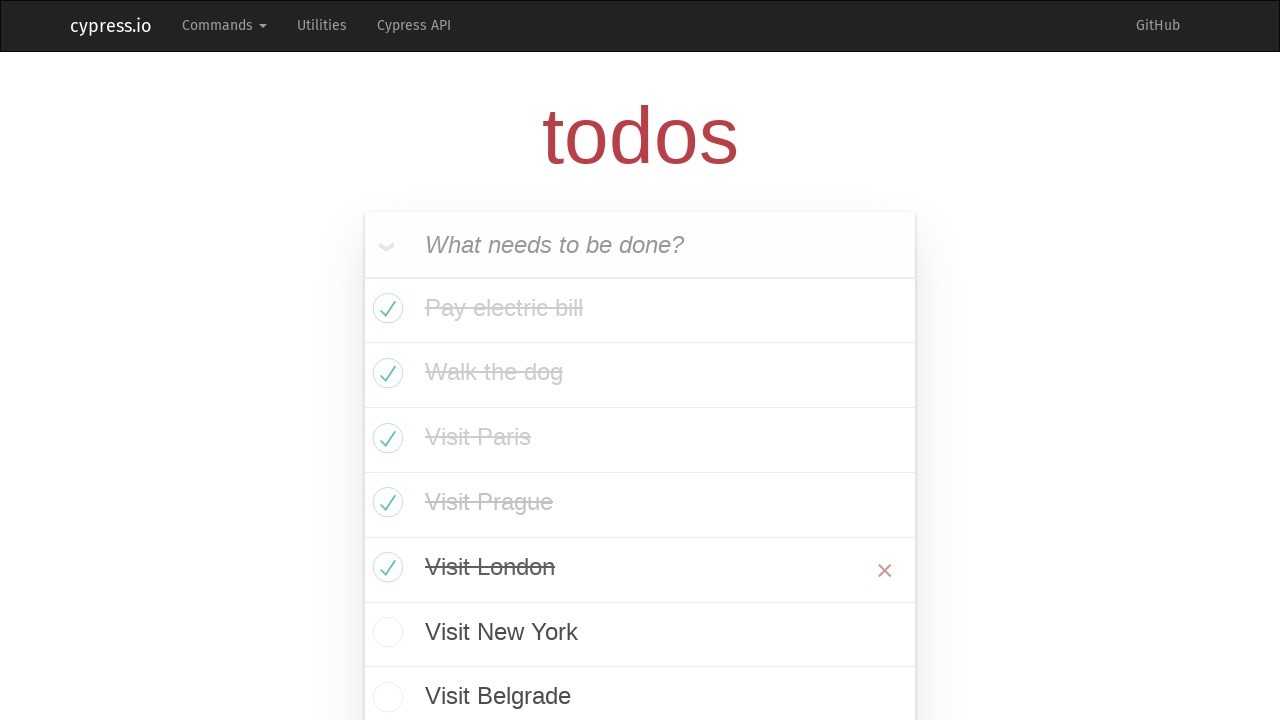

Clicked a todo checkbox to mark it as completed at (385, 634) on xpath=//ul[@class='todo-list']//input >> nth=5
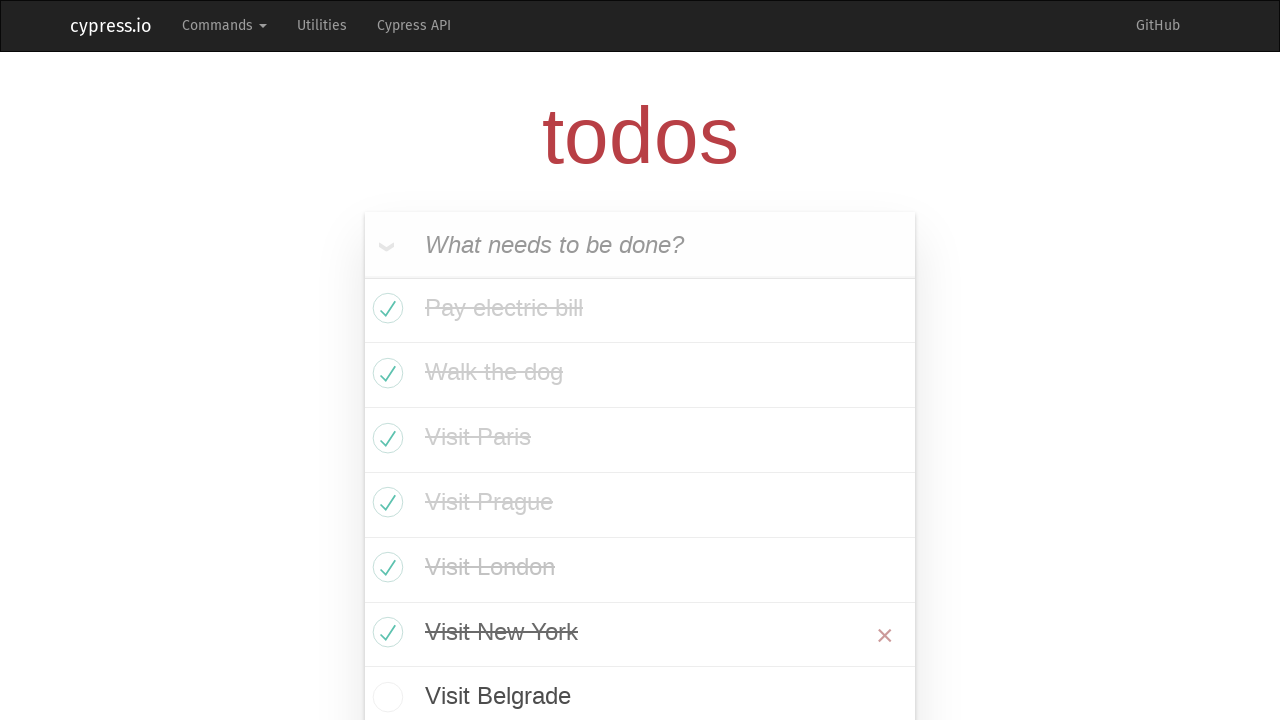

Clicked a todo checkbox to mark it as completed at (385, 697) on xpath=//ul[@class='todo-list']//input >> nth=6
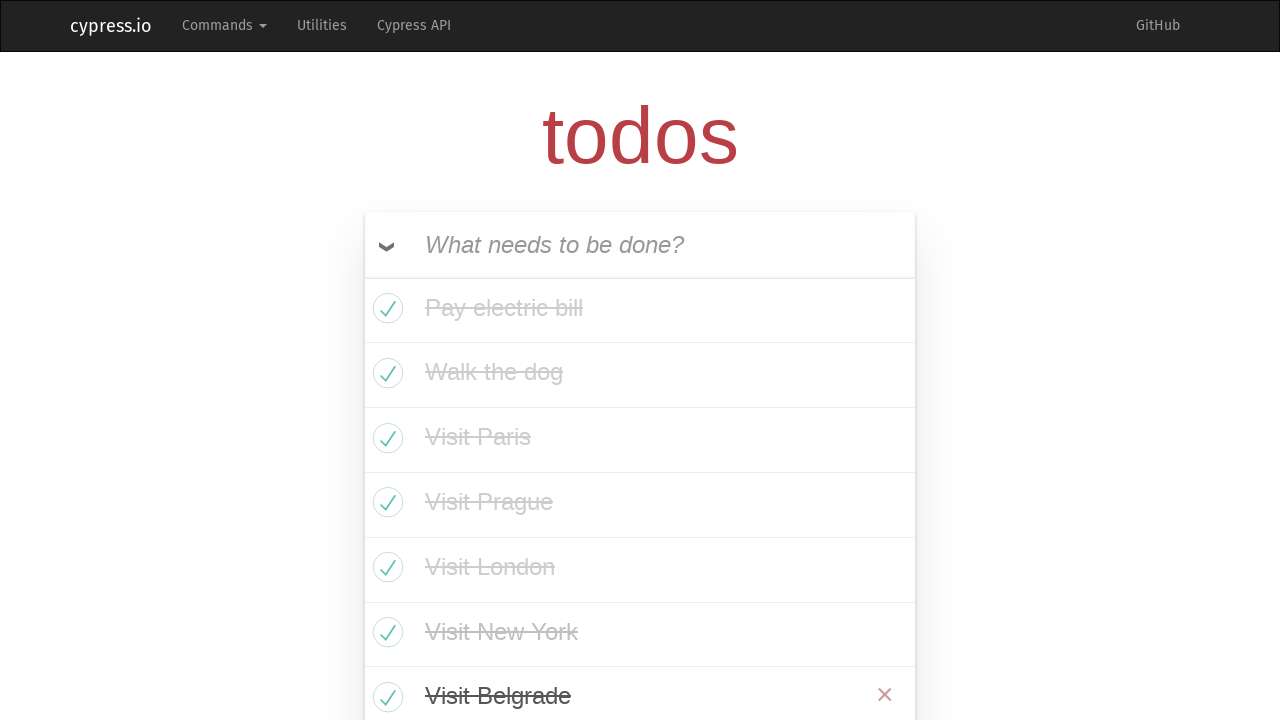

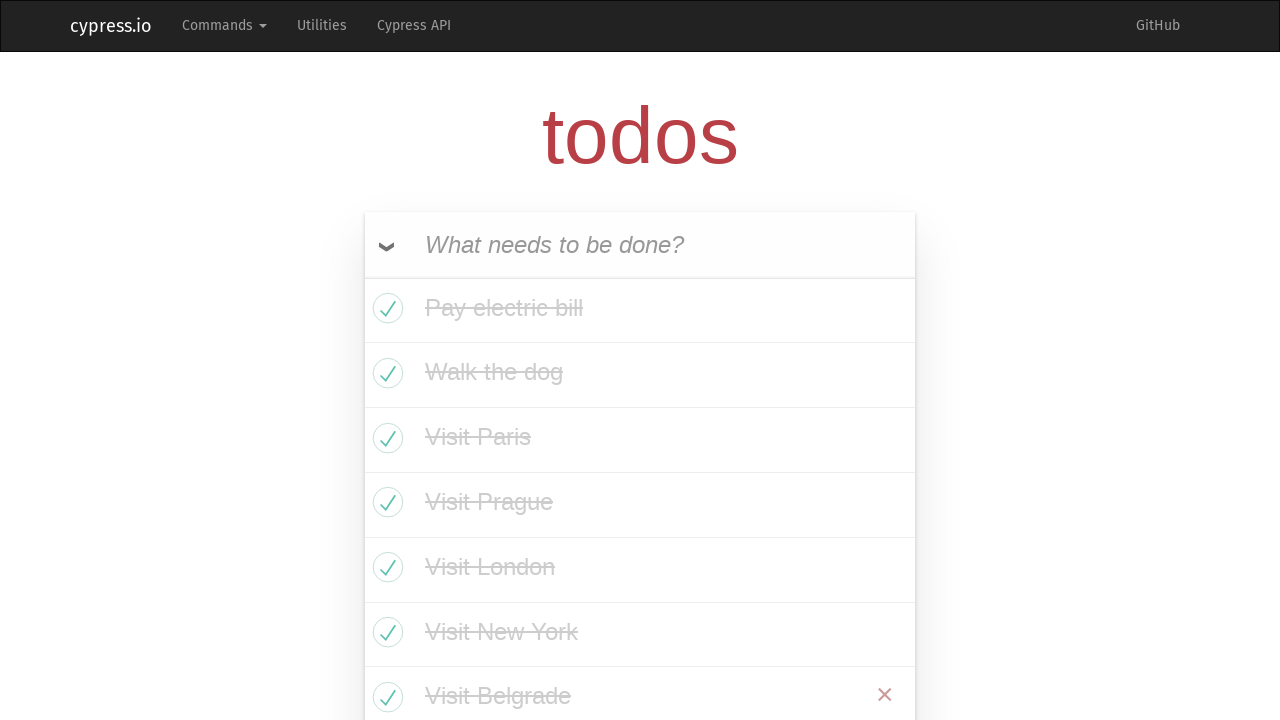